Tests a registration form by filling in first name, last name, and email fields, then submitting and verifying the success message.

Starting URL: http://suninjuly.github.io/registration1.html

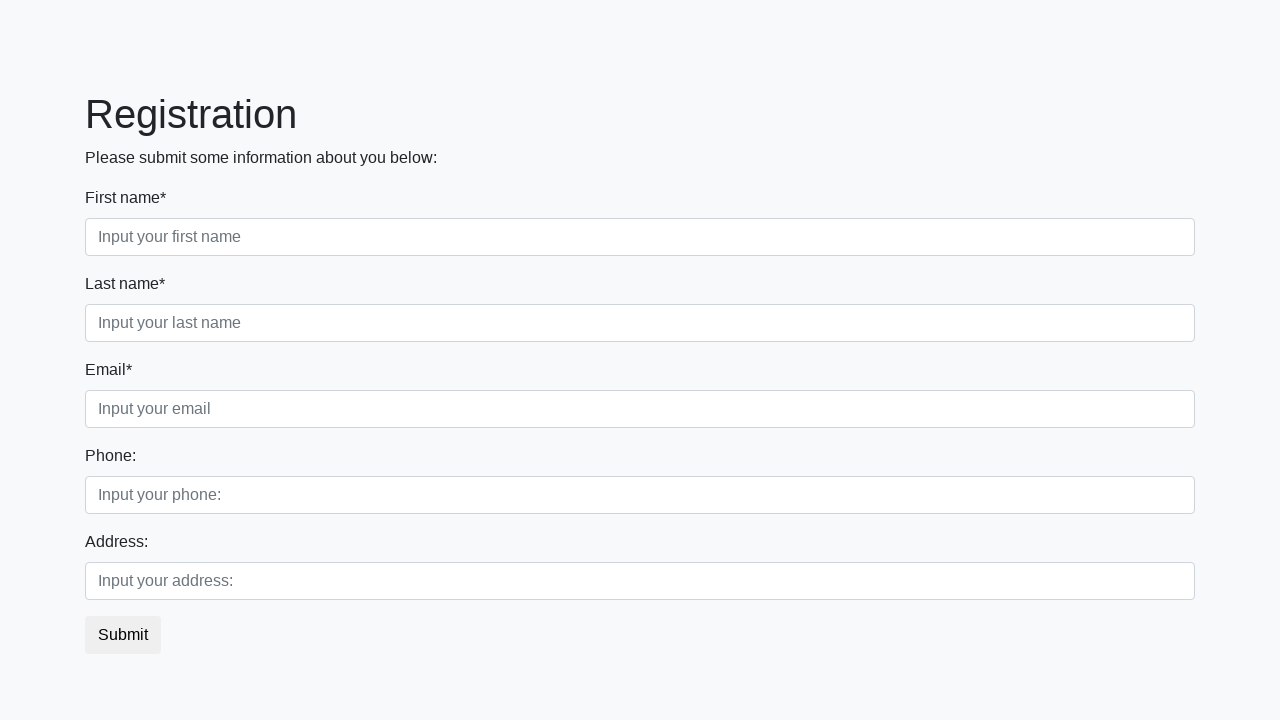

Filled first name field with 'Michael' on input[placeholder='Input your first name']
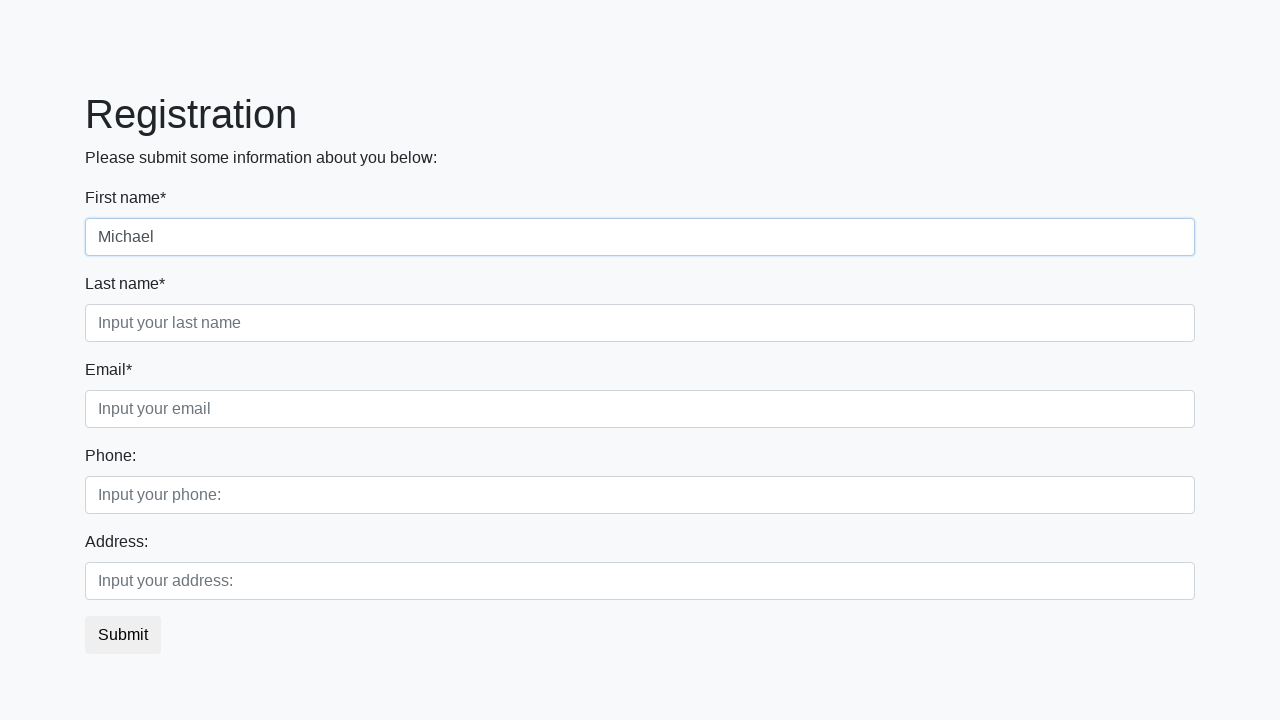

Filled last name field with 'Jackson' on input[placeholder='Input your last name']
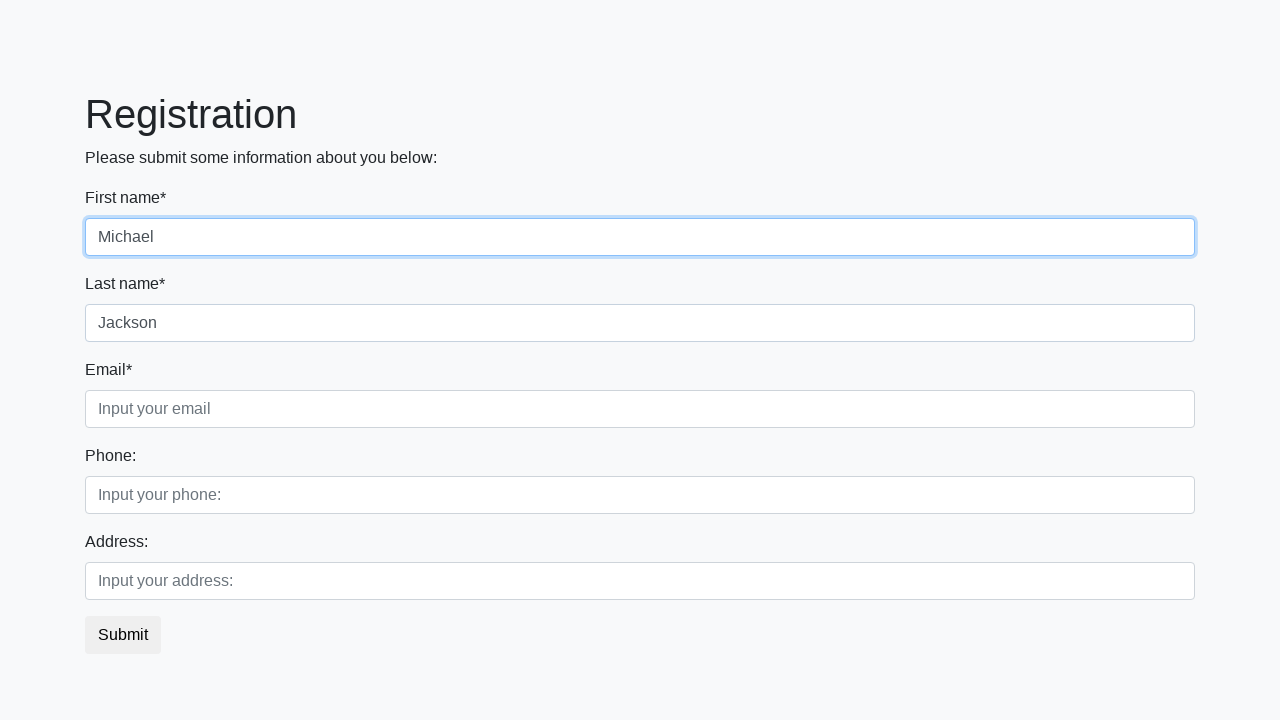

Filled email field with 'testuser@example.com' on input[placeholder='Input your email']
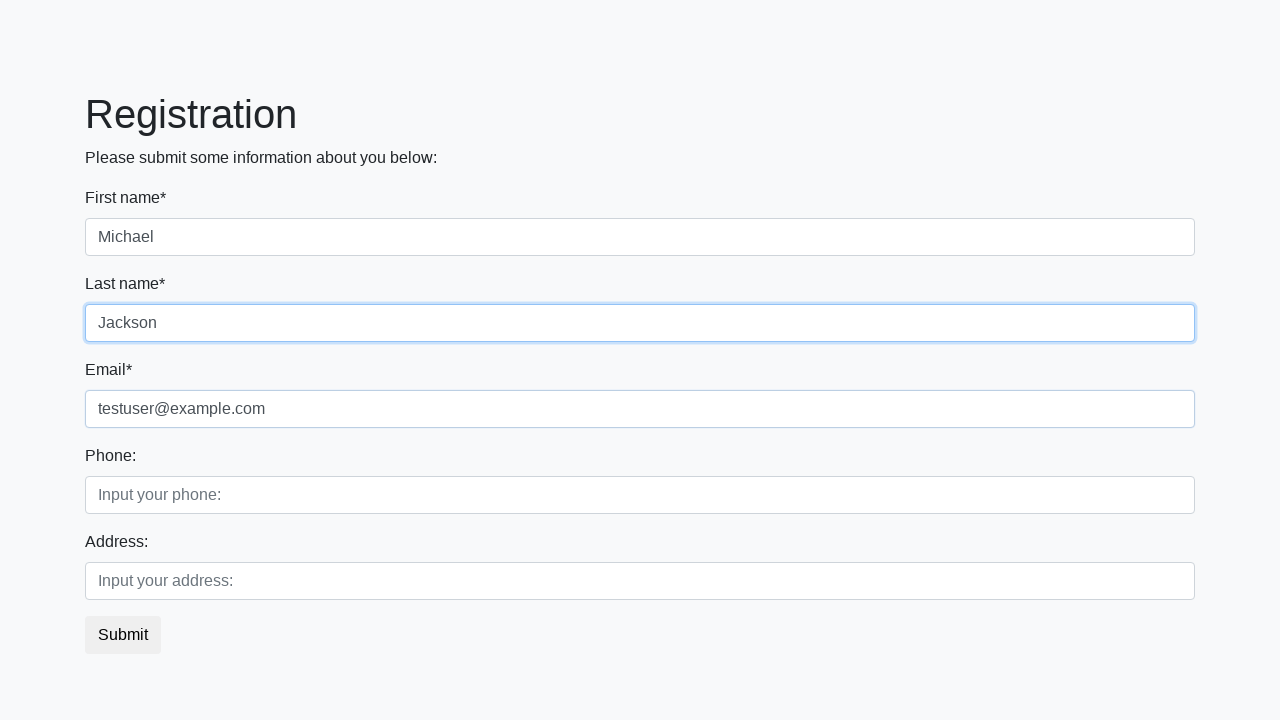

Clicked submit button to register at (123, 635) on button.btn
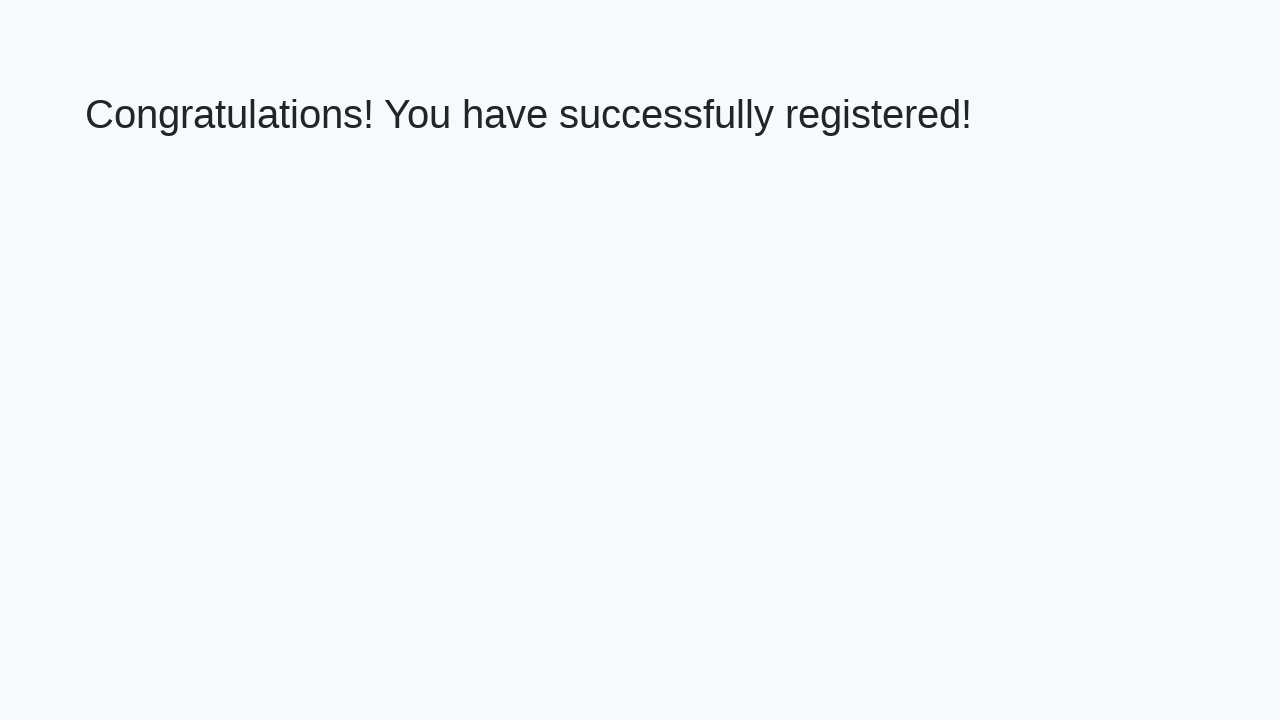

Success message (h1) appeared
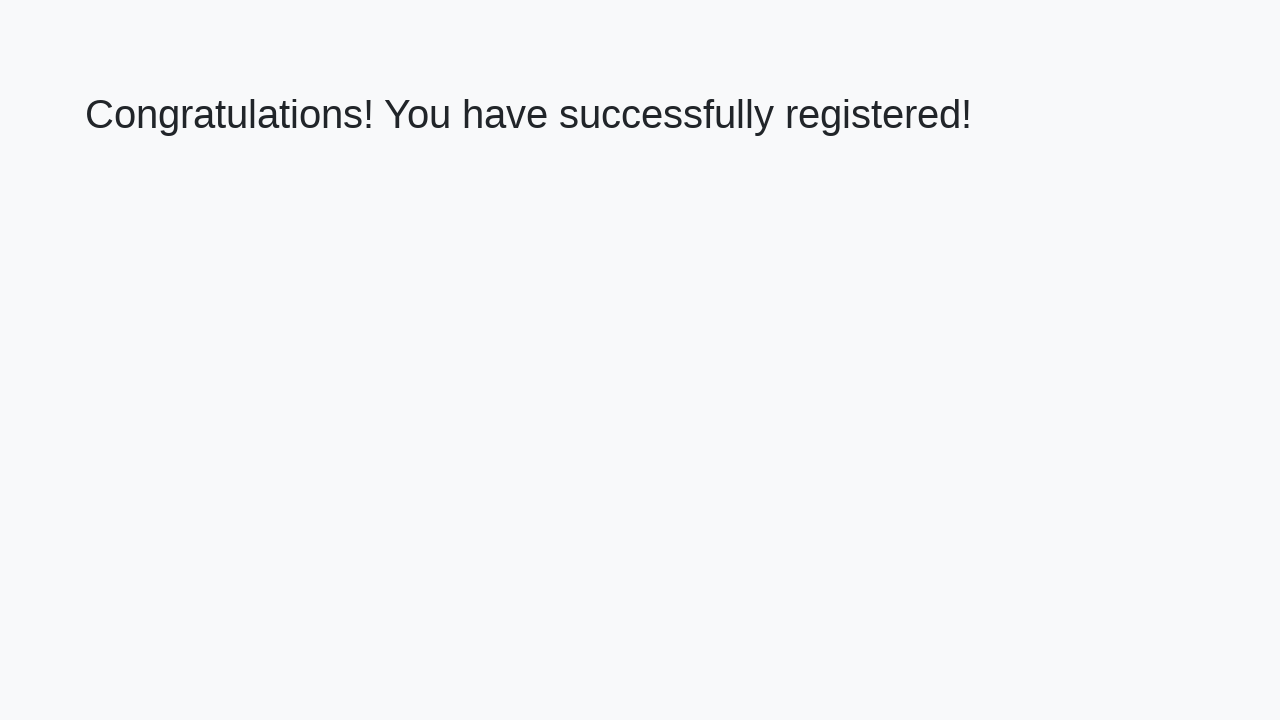

Retrieved success message text: 'Congratulations! You have successfully registered!'
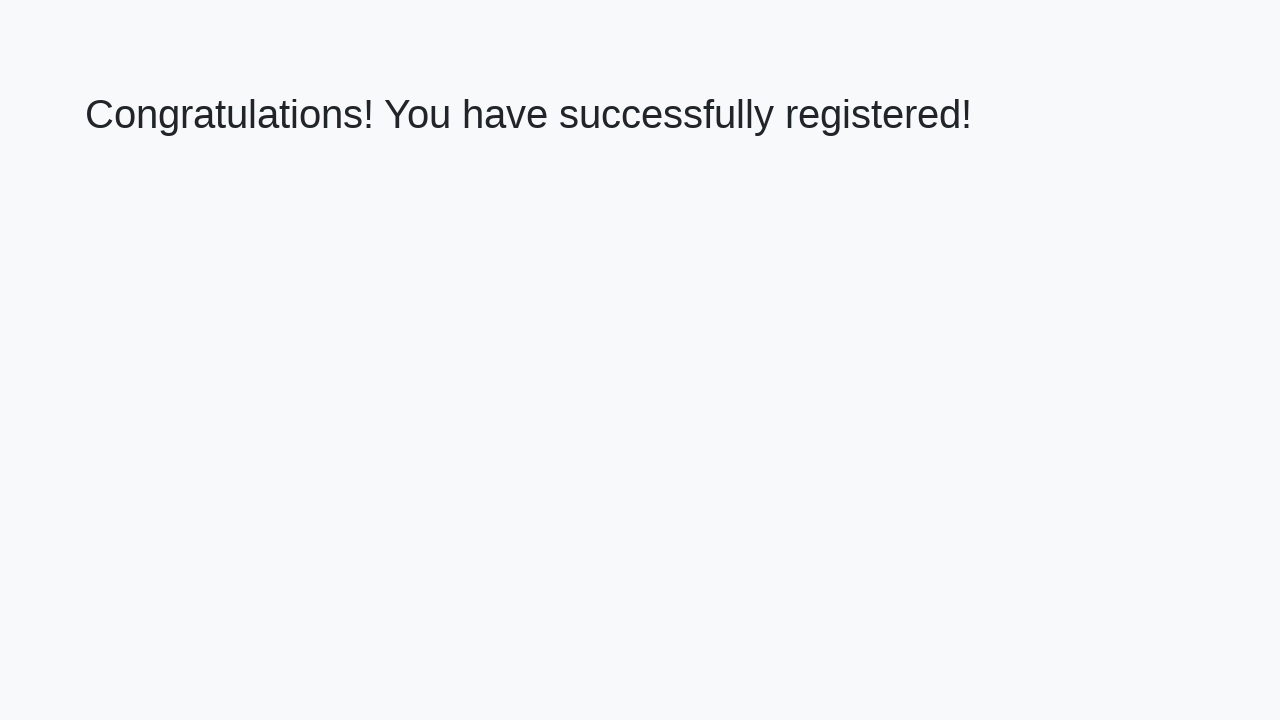

Verified success message matches expected text
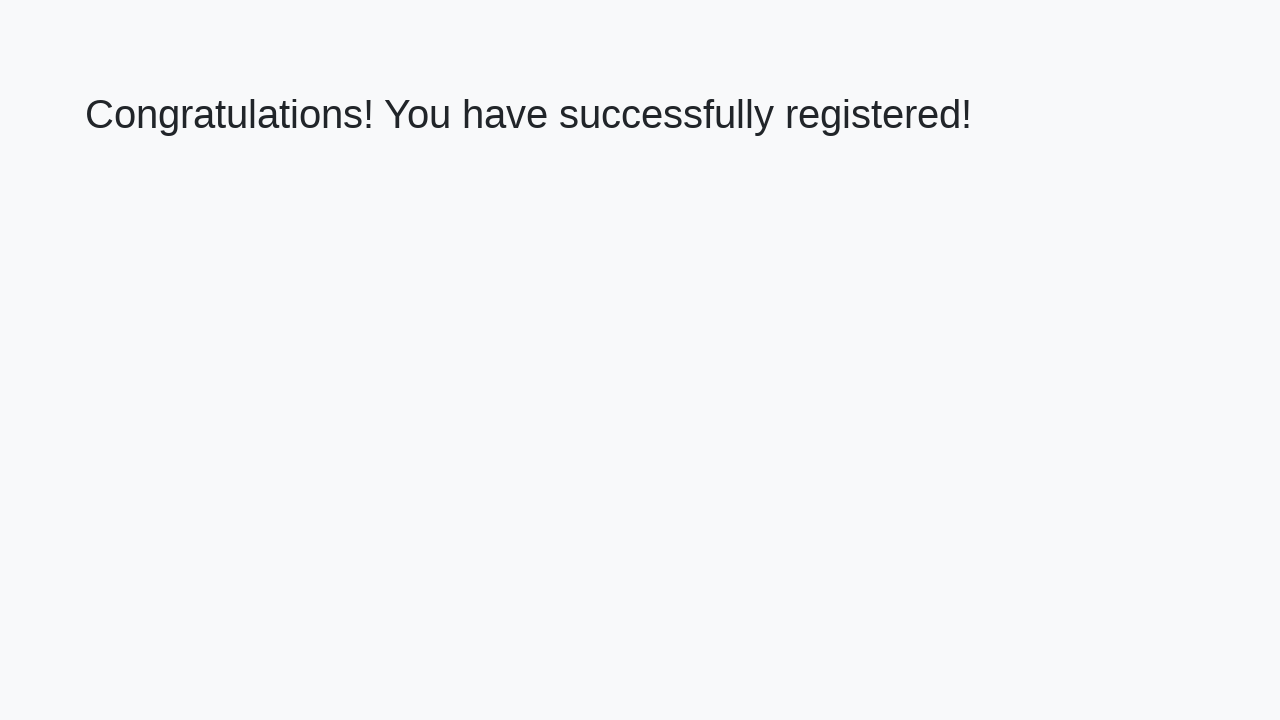

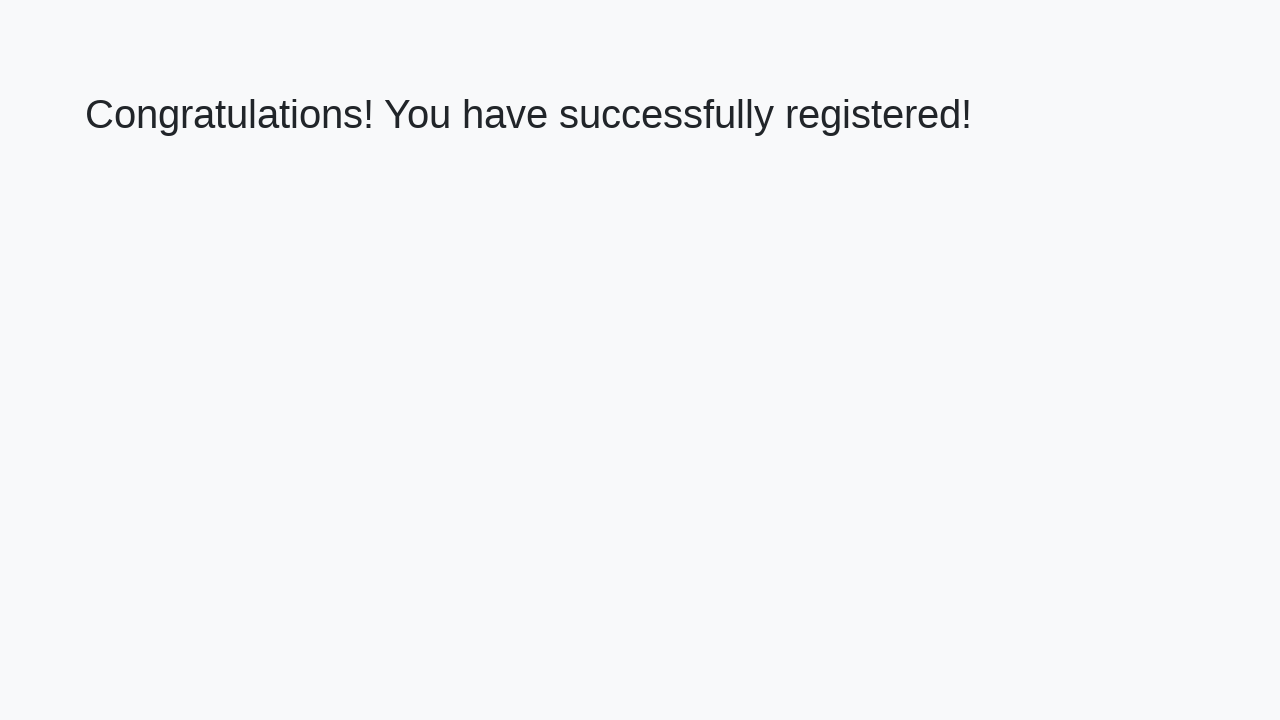